Fills out a Selenium practice form with personal information including name, gender, experience, date, profession, automation tools, continent selection, and Selenium commands, then submits the form.

Starting URL: https://www.techlistic.com/p/selenium-practice-form.html

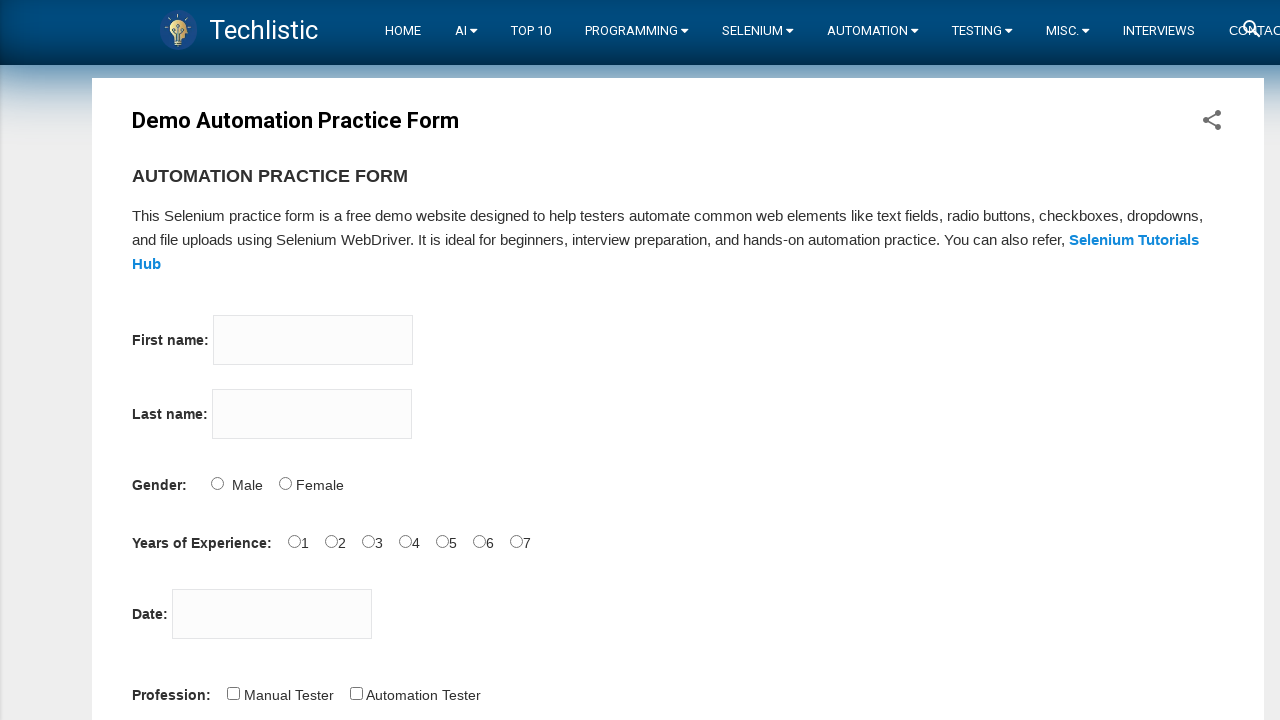

Filled first name field with 'rajesh' on //input[@name='firstname']
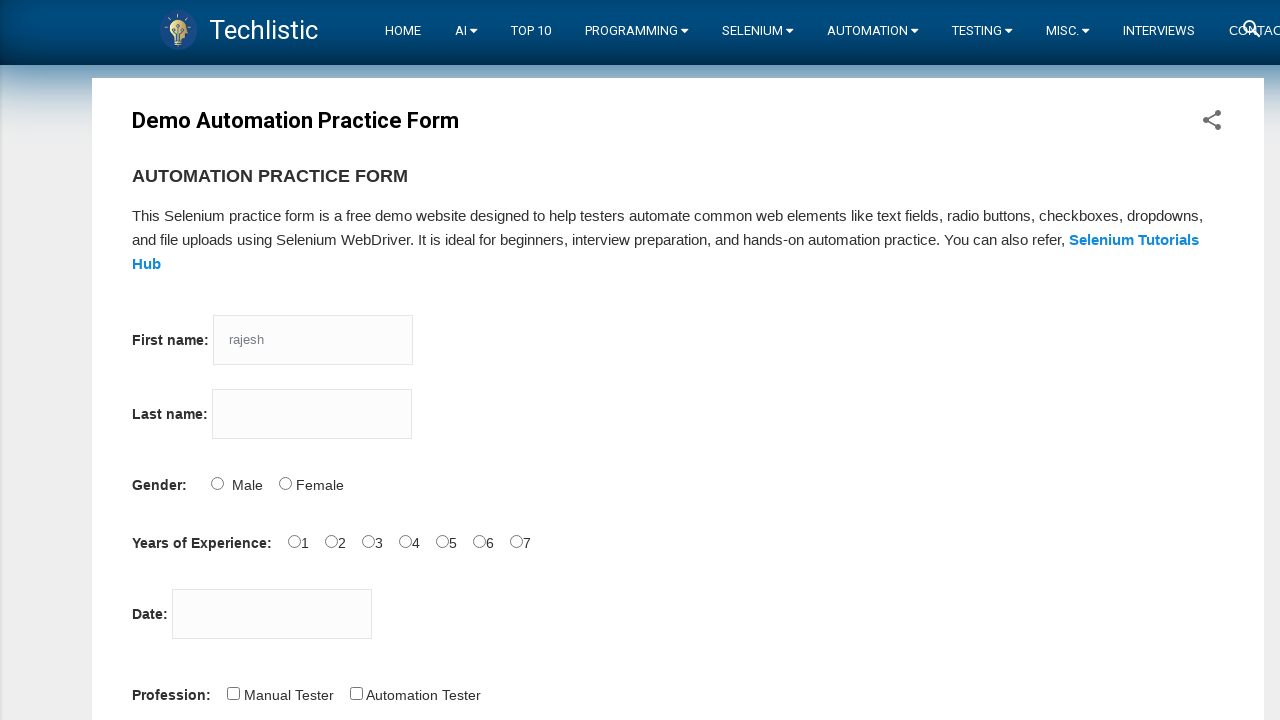

Filled last name field with 'kumar' on //input[@name='lastname']
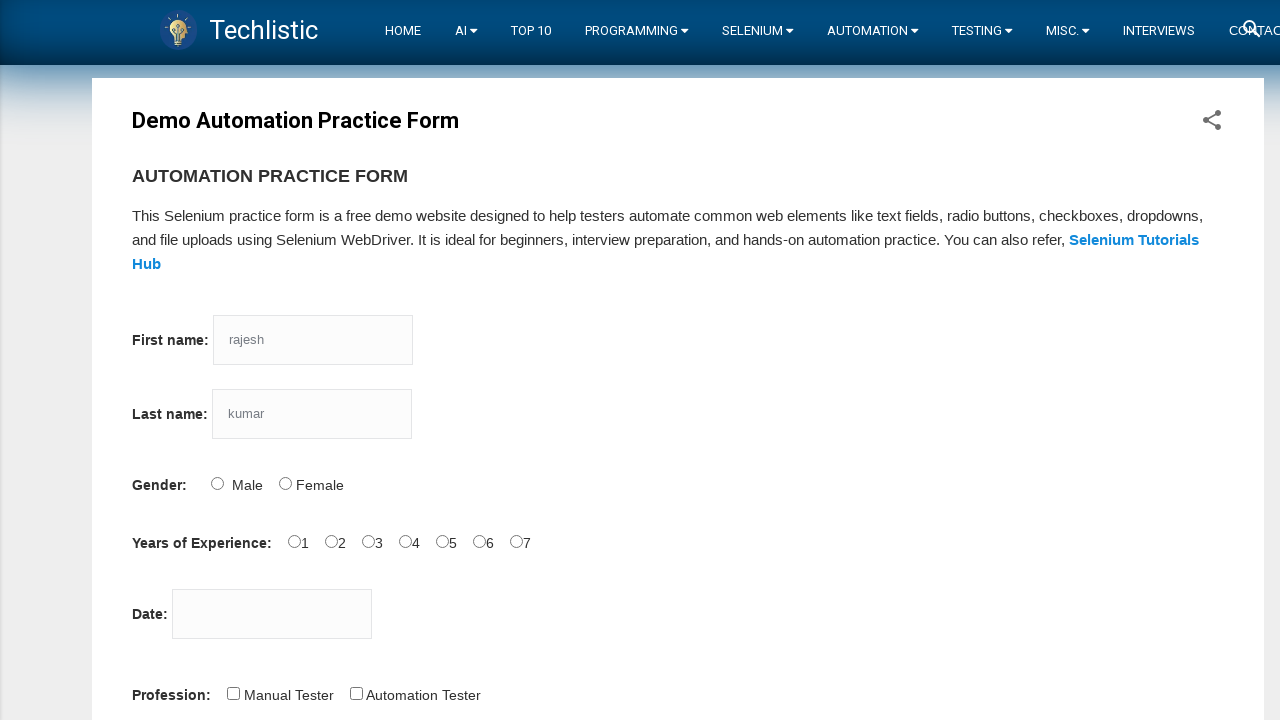

Selected Male gender option at (217, 483) on xpath=//input[@value='Male']
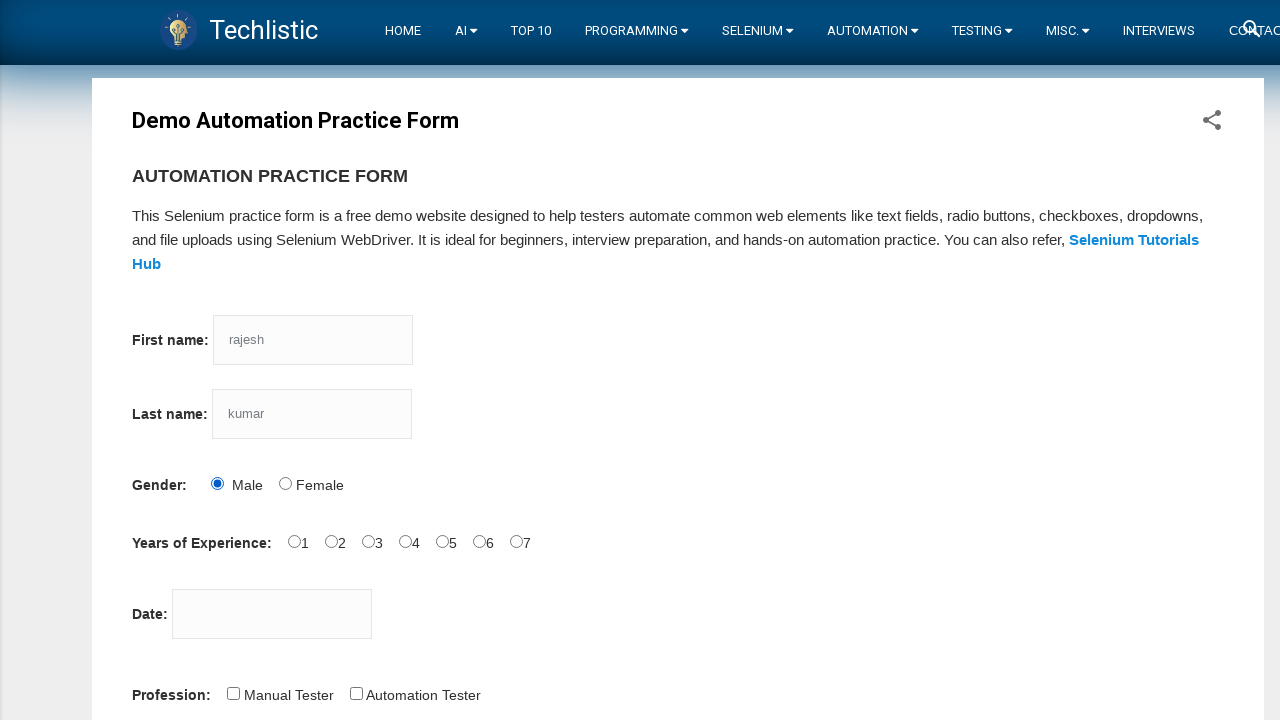

Selected 4 years of experience at (405, 541) on xpath=//input[@value='4']
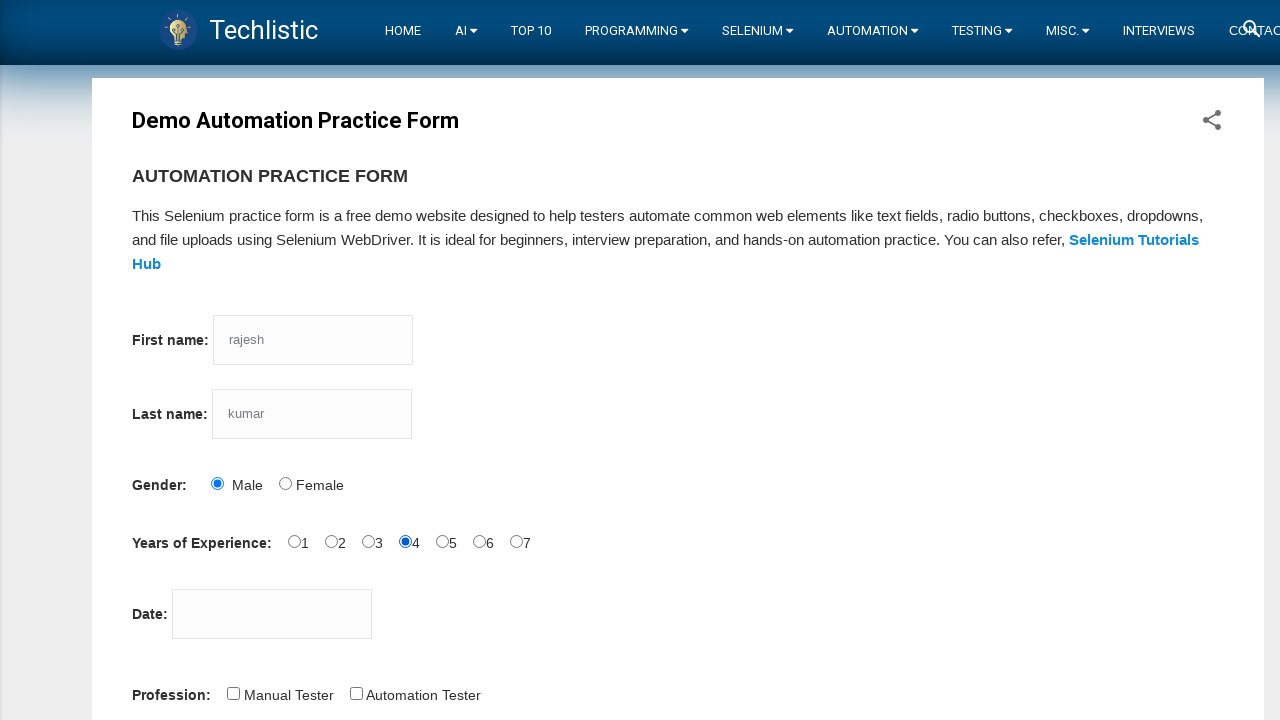

Filled date field with '22/07/2024' on //input[@id='datepicker']
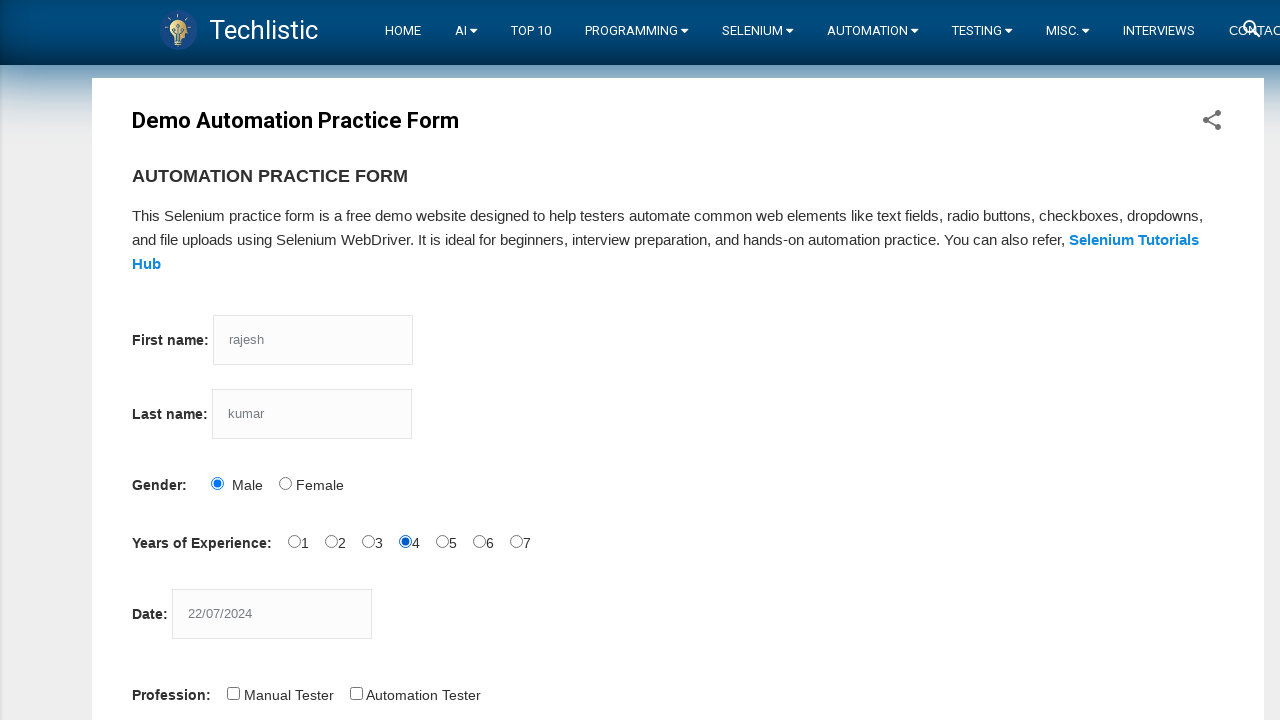

Selected QTP automation tool at (281, 360) on xpath=//input[@value='QTP']
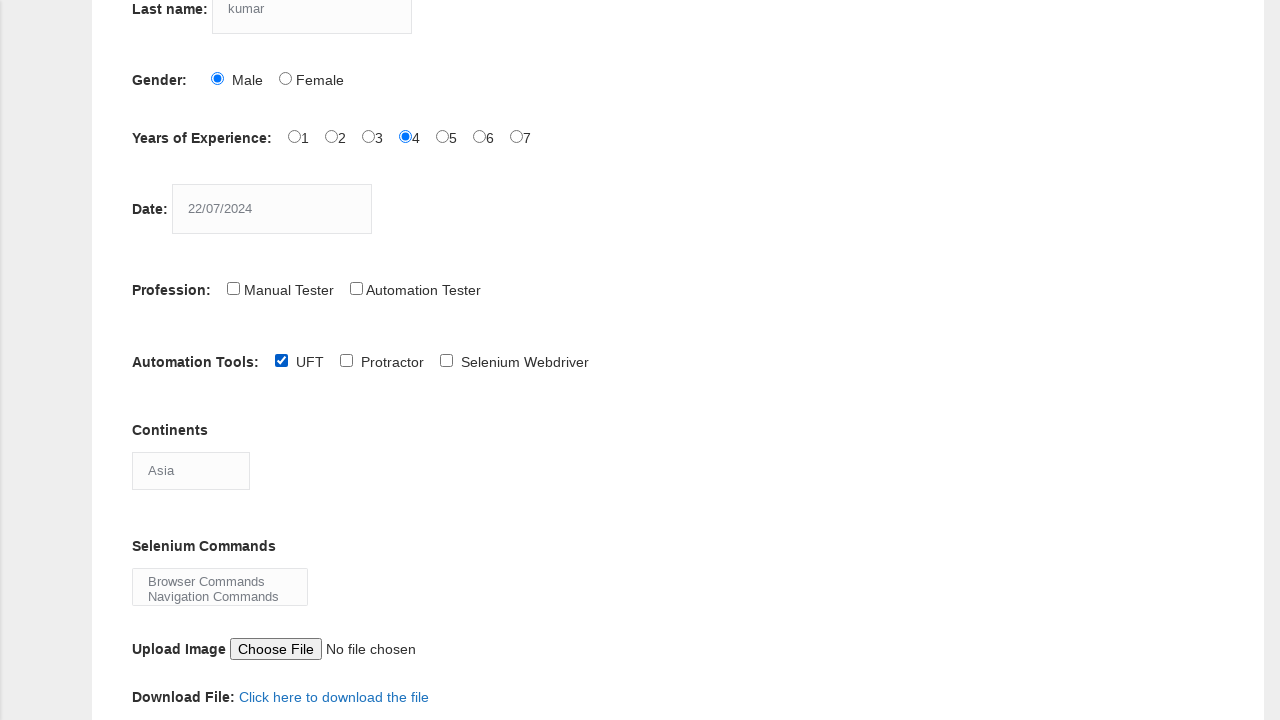

Selected Selenium Webdriver automation tool at (446, 360) on xpath=//input[@value='Selenium Webdriver']
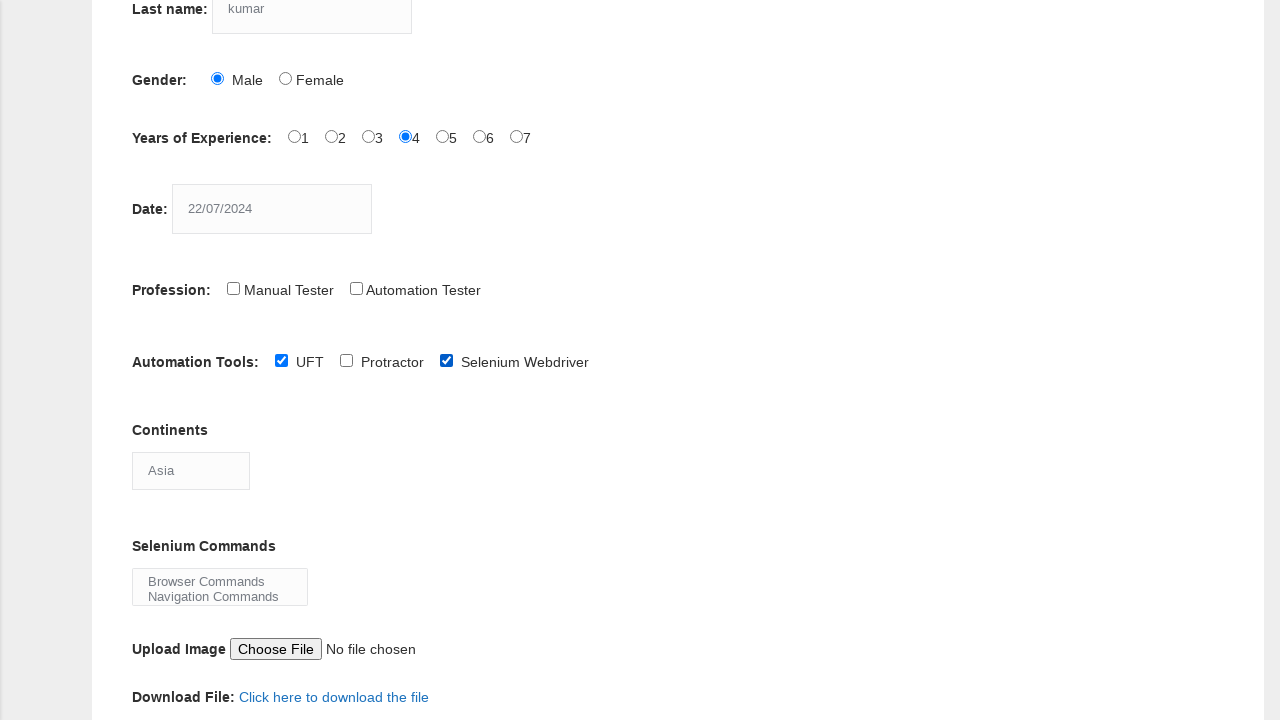

Selected Automation Tester profession at (356, 288) on xpath=//input[@value='Automation Tester']
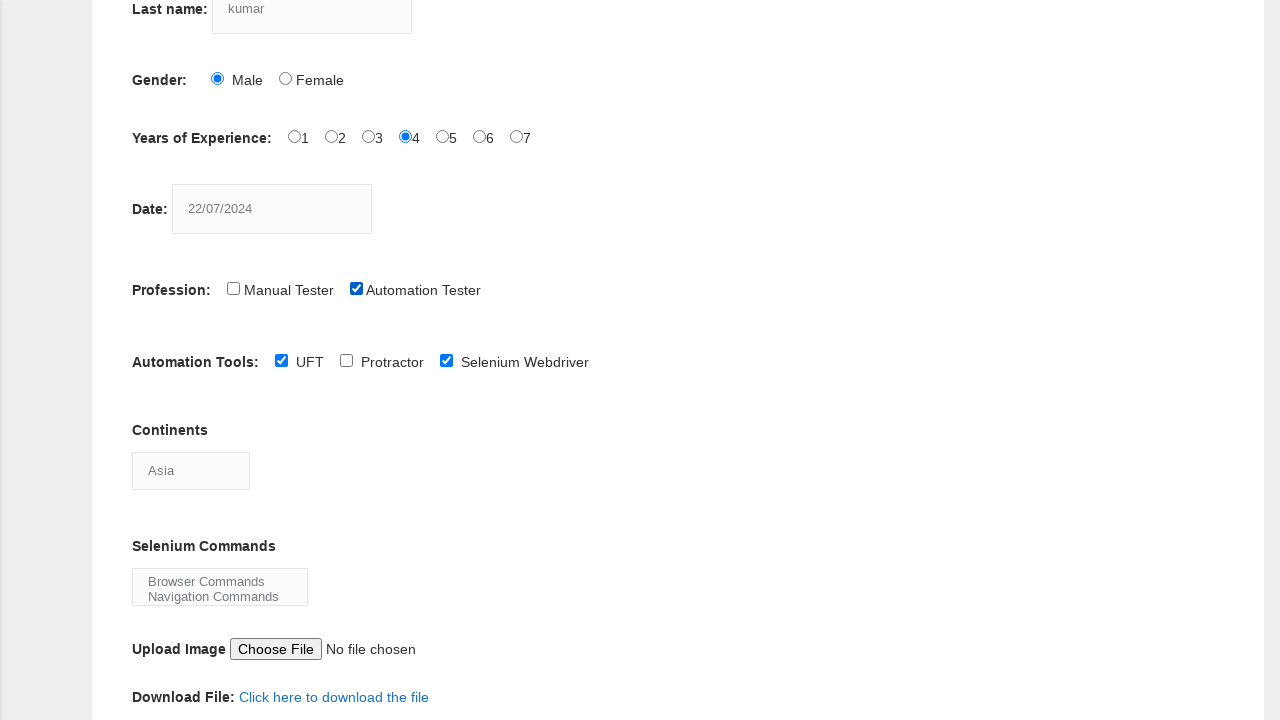

Selected Europe from continents dropdown on //select[@name='continents']
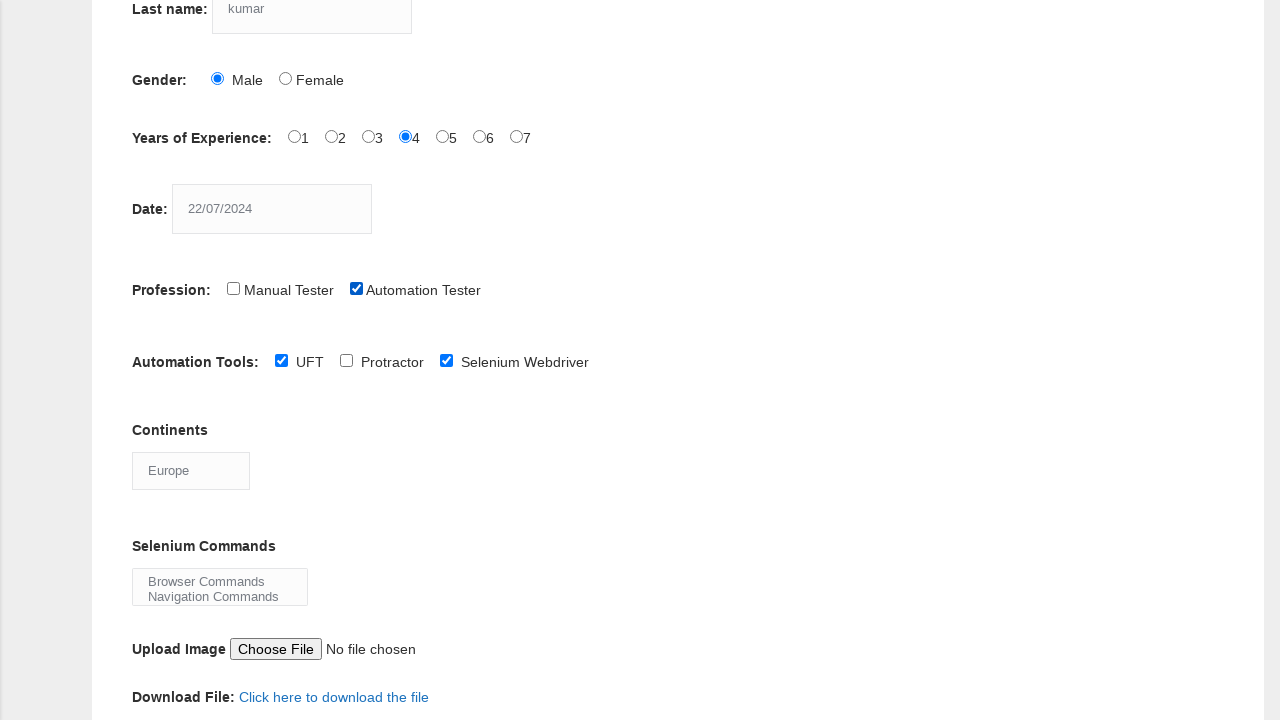

Selected Browser Commands from Selenium commands dropdown on //select[@name='selenium_commands']
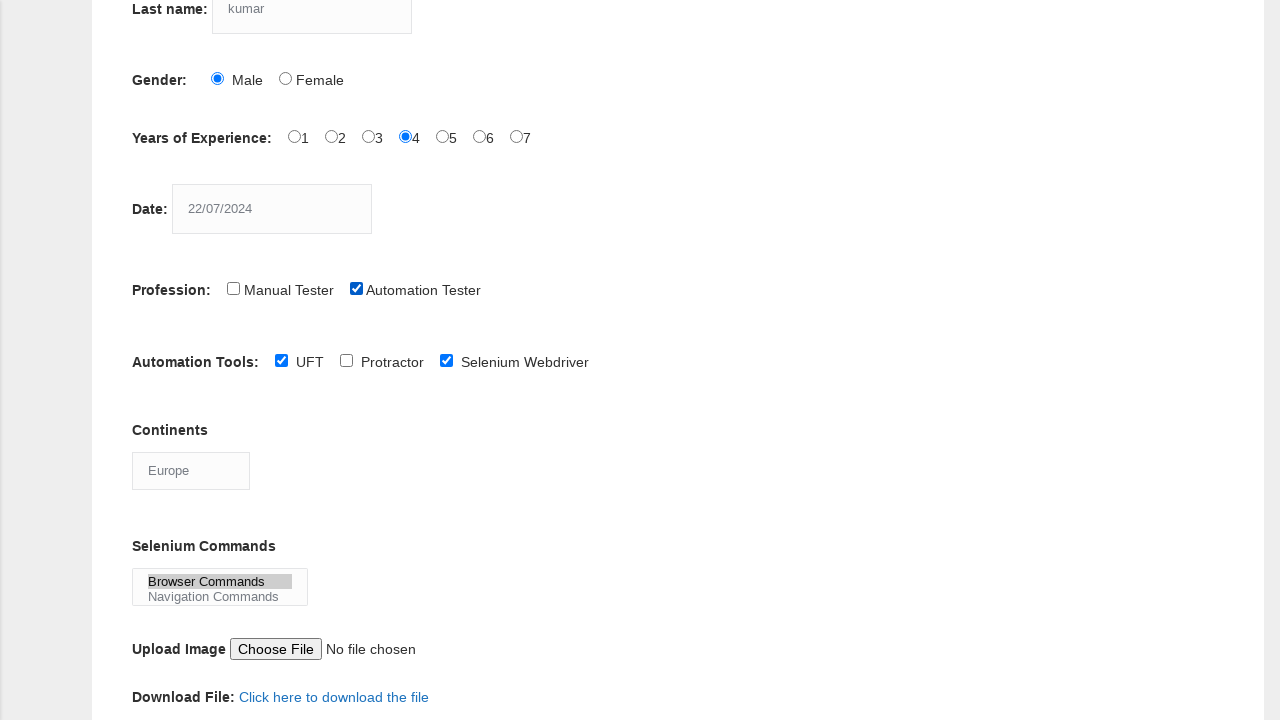

Clicked submit button to submit the form at (157, 360) on xpath=//button[@name='submit']
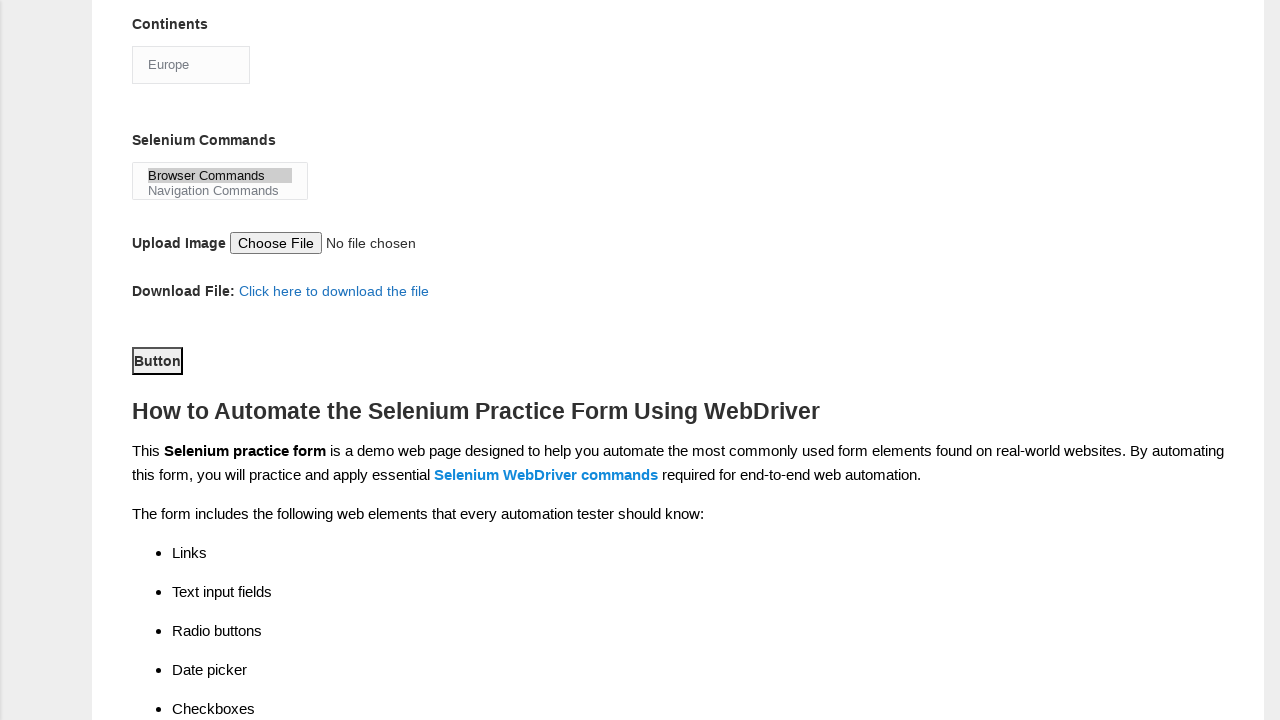

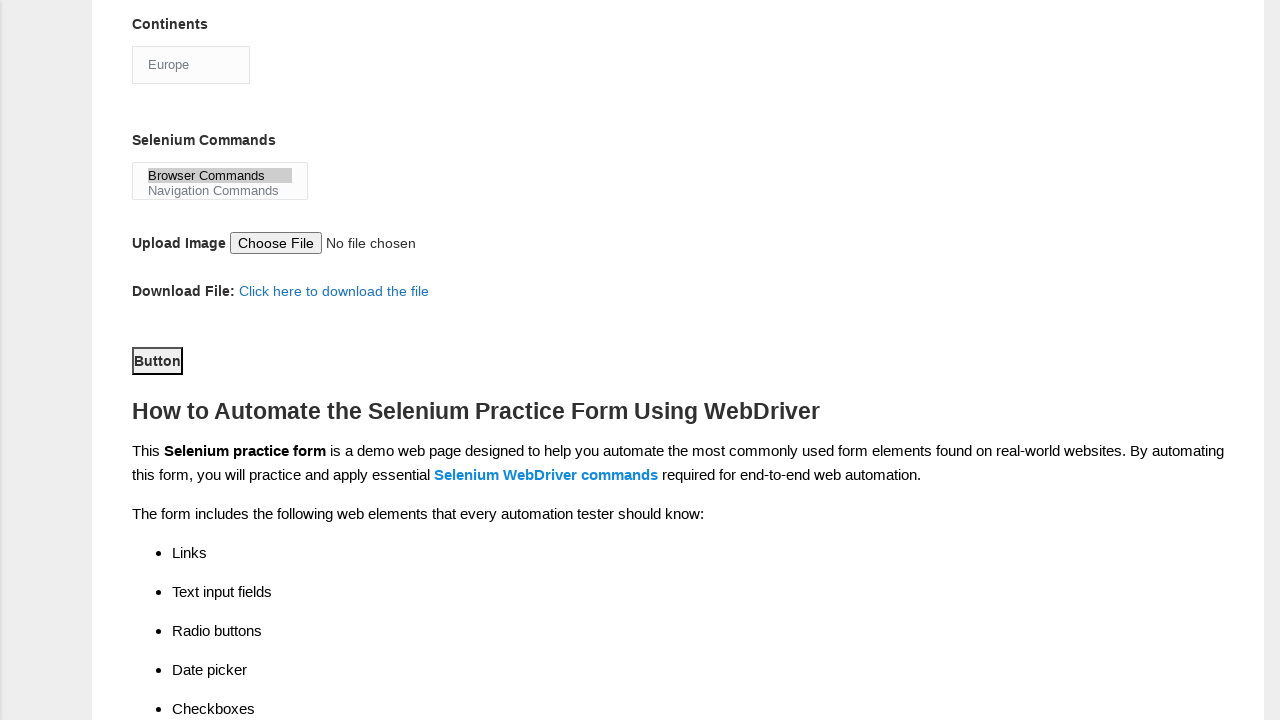